Tests dropdown and passenger selection functionality on a travel booking form by enabling round trip option and selecting multiple adults and children

Starting URL: https://rahulshettyacademy.com/dropdownsPractise/

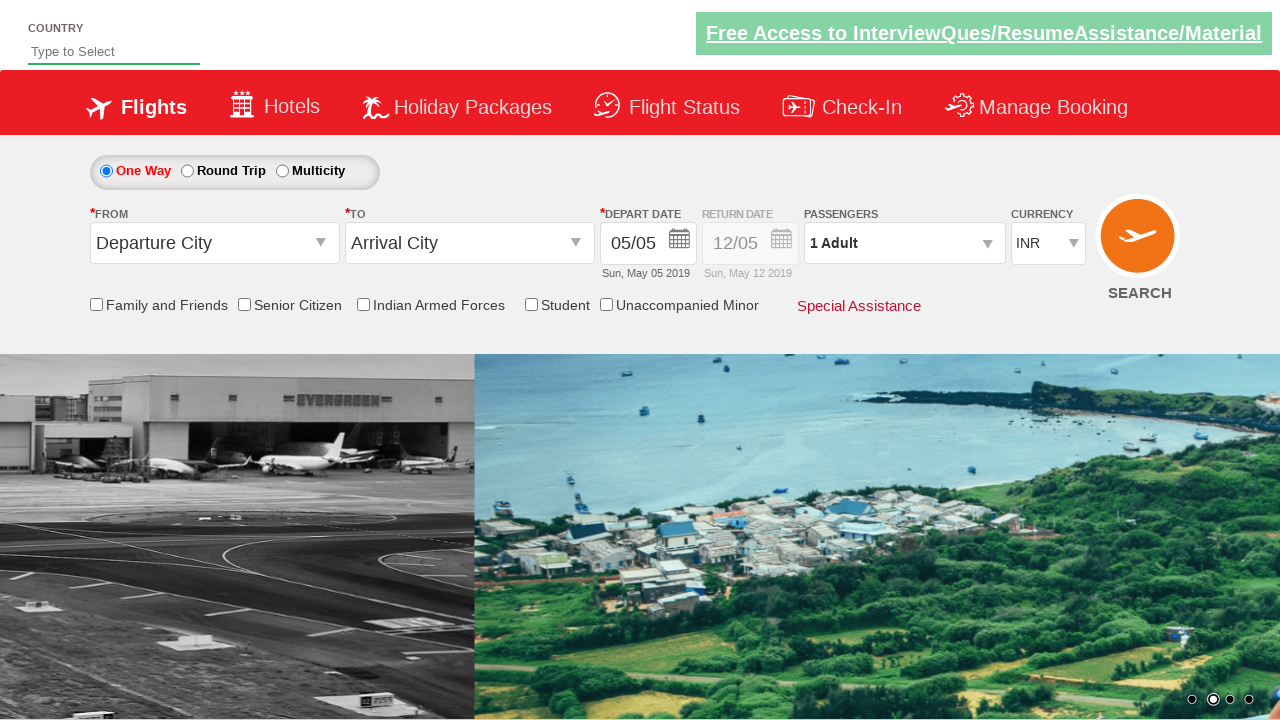

Retrieved initial style attribute of return date field
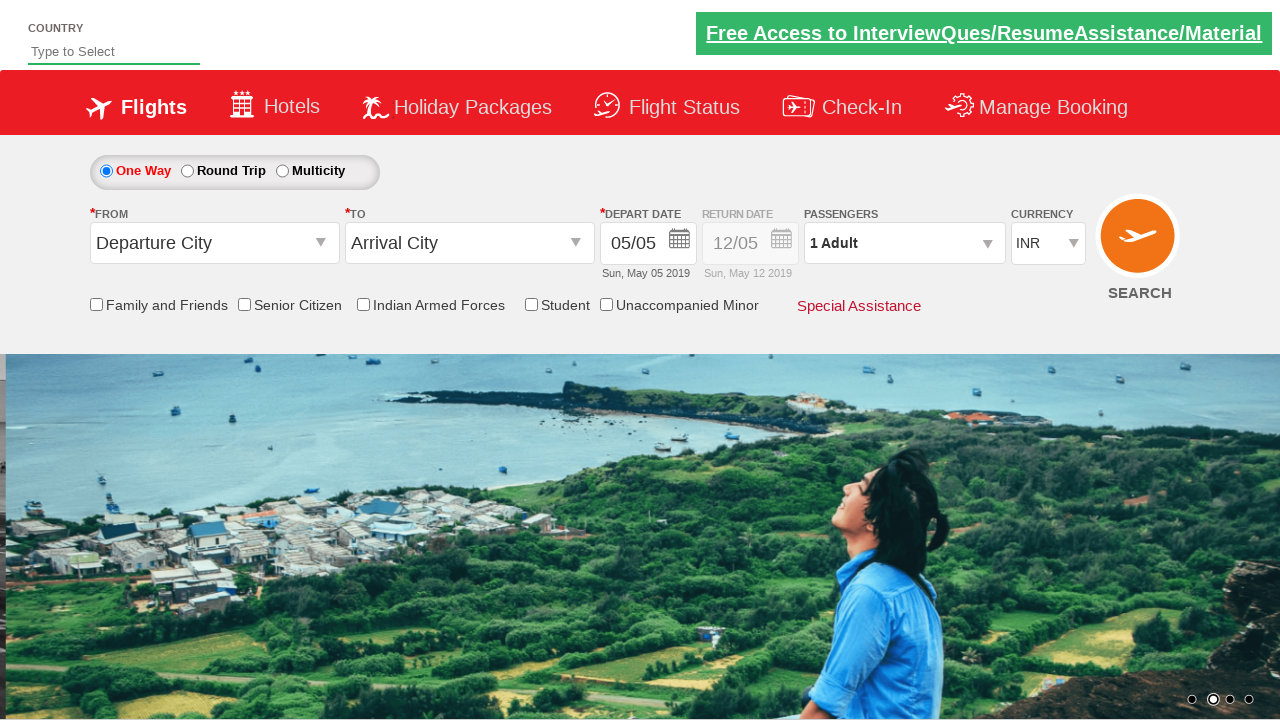

Clicked round trip radio button at (187, 171) on #ctl00_mainContent_rbtnl_Trip_1
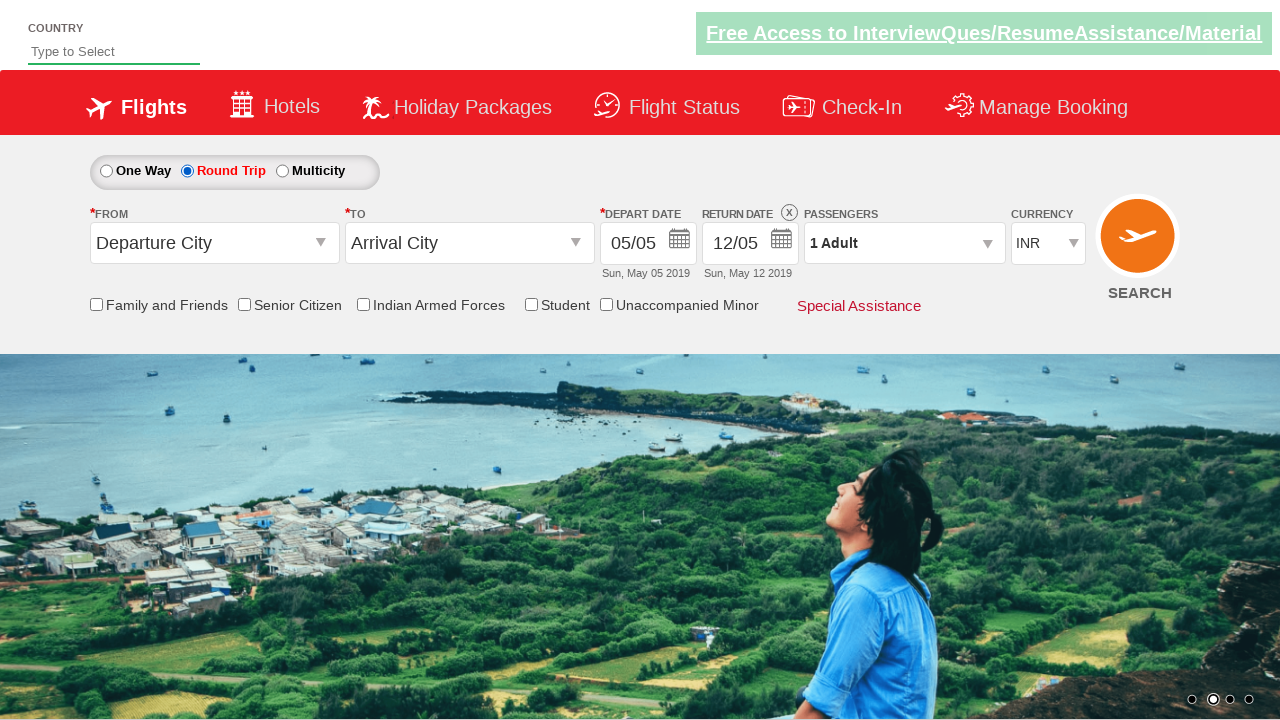

Retrieved updated style attribute of return date field
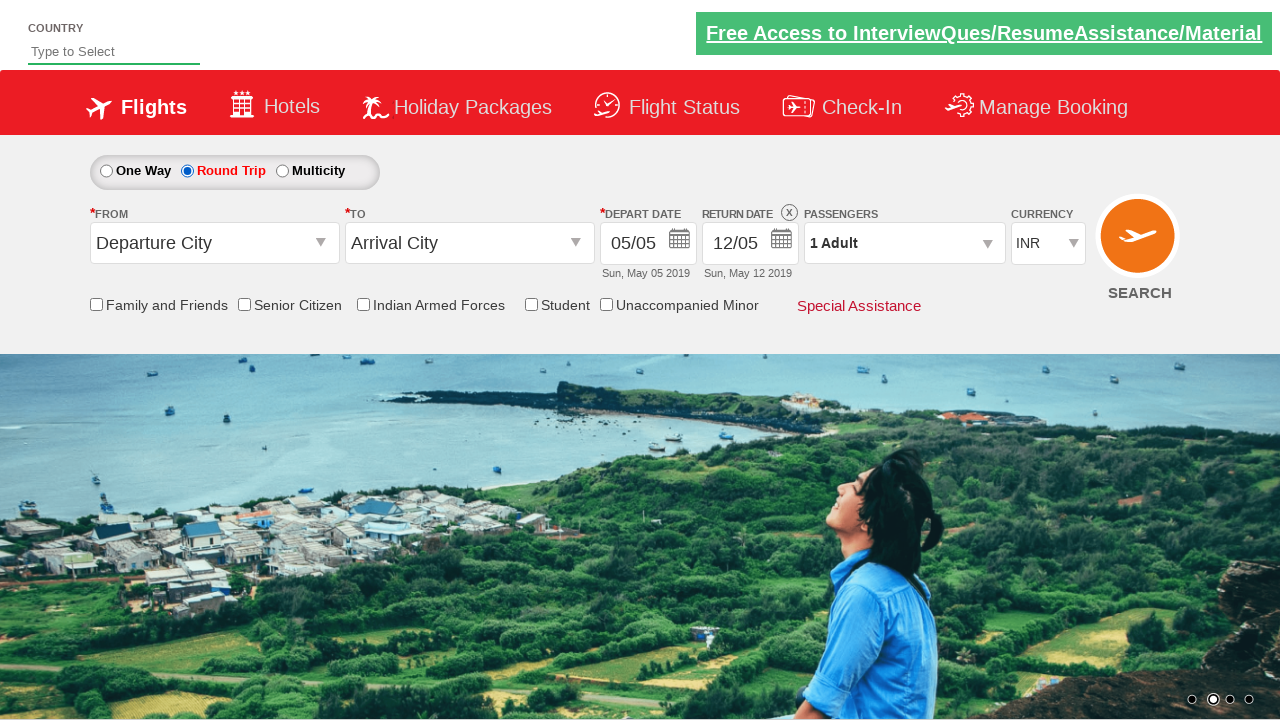

Clicked on passenger info dropdown at (904, 243) on #divpaxinfo
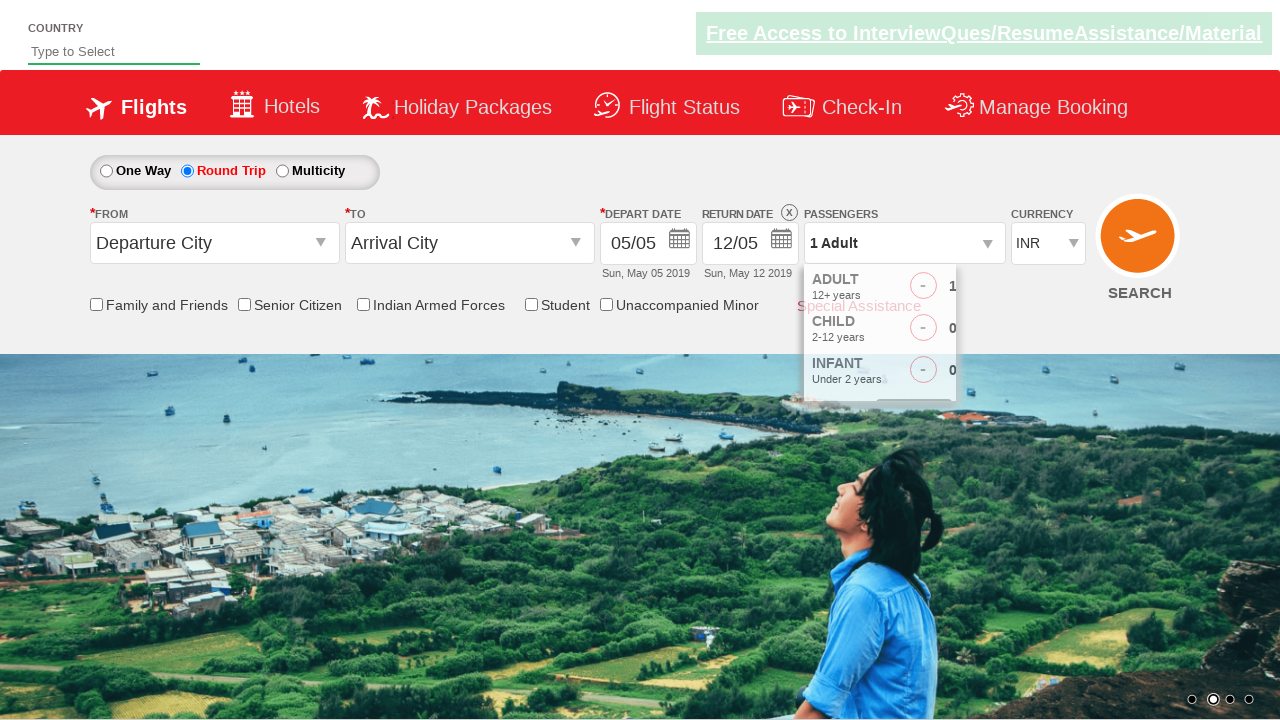

Waited 2 seconds for passenger dropdown to open
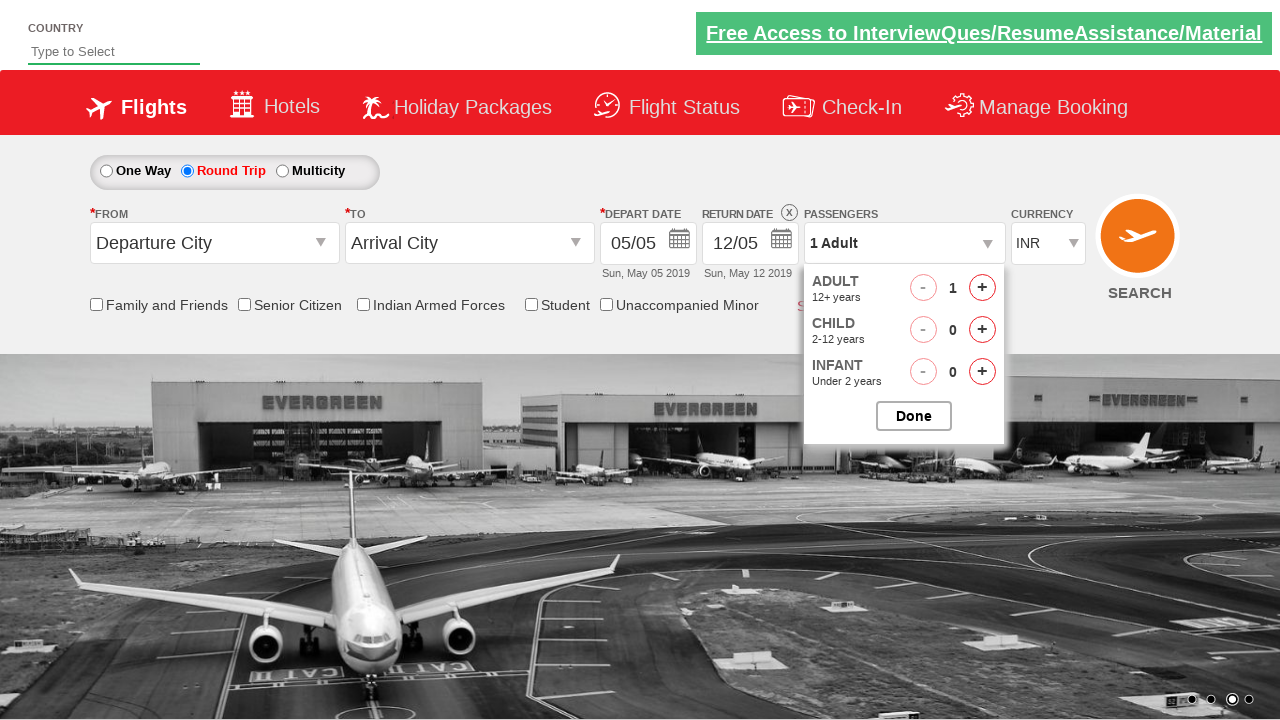

Retrieved initial passenger count text
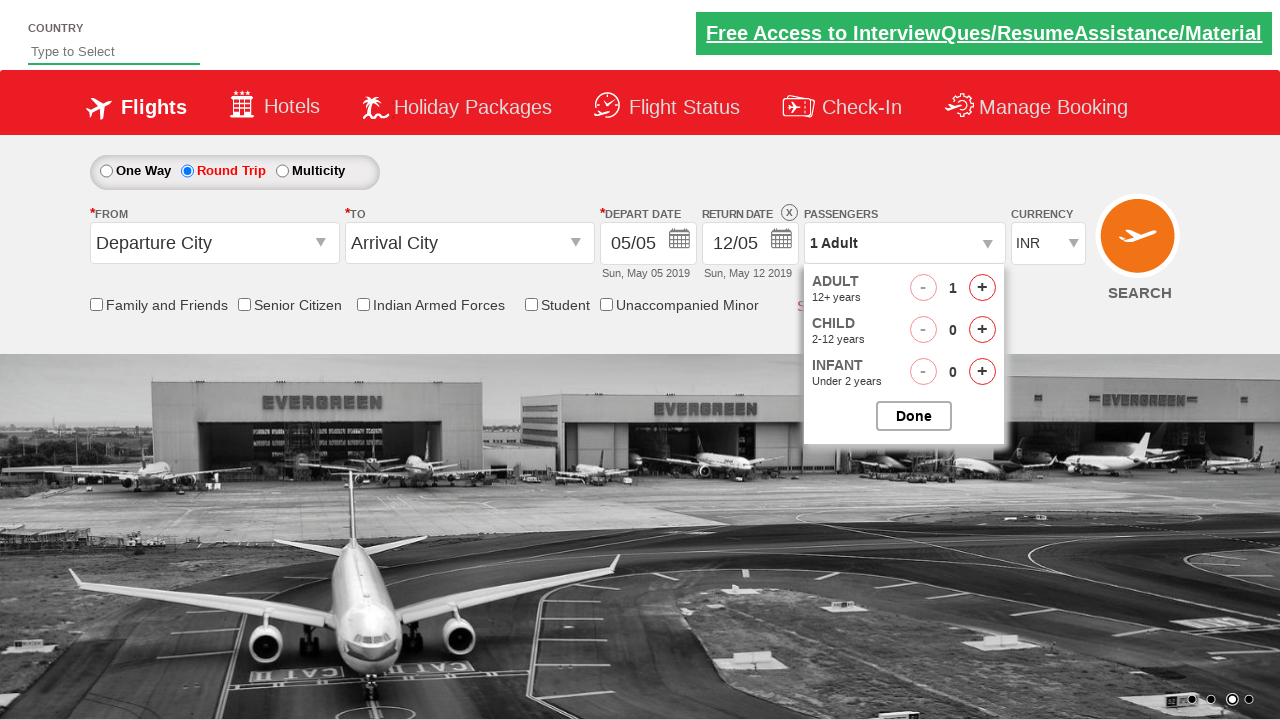

Clicked add adult button (click 1 of 4) at (982, 288) on #hrefIncAdt
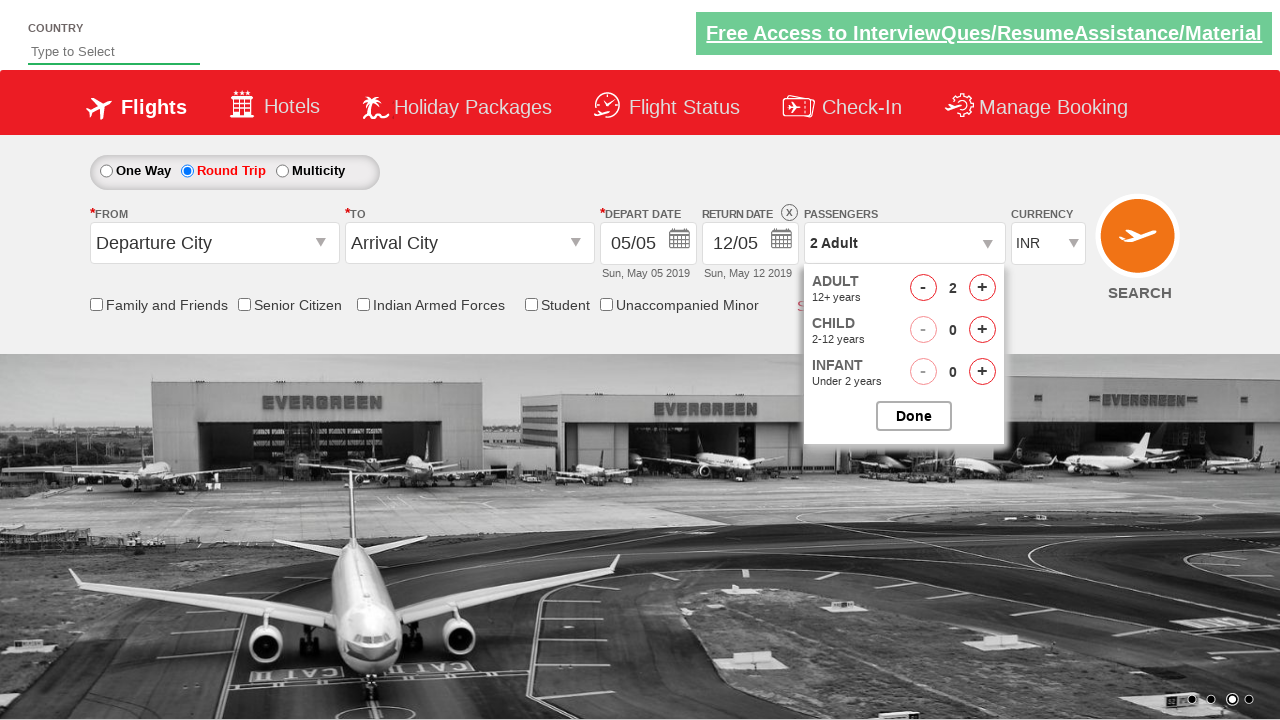

Clicked add adult button (click 2 of 4) at (982, 288) on #hrefIncAdt
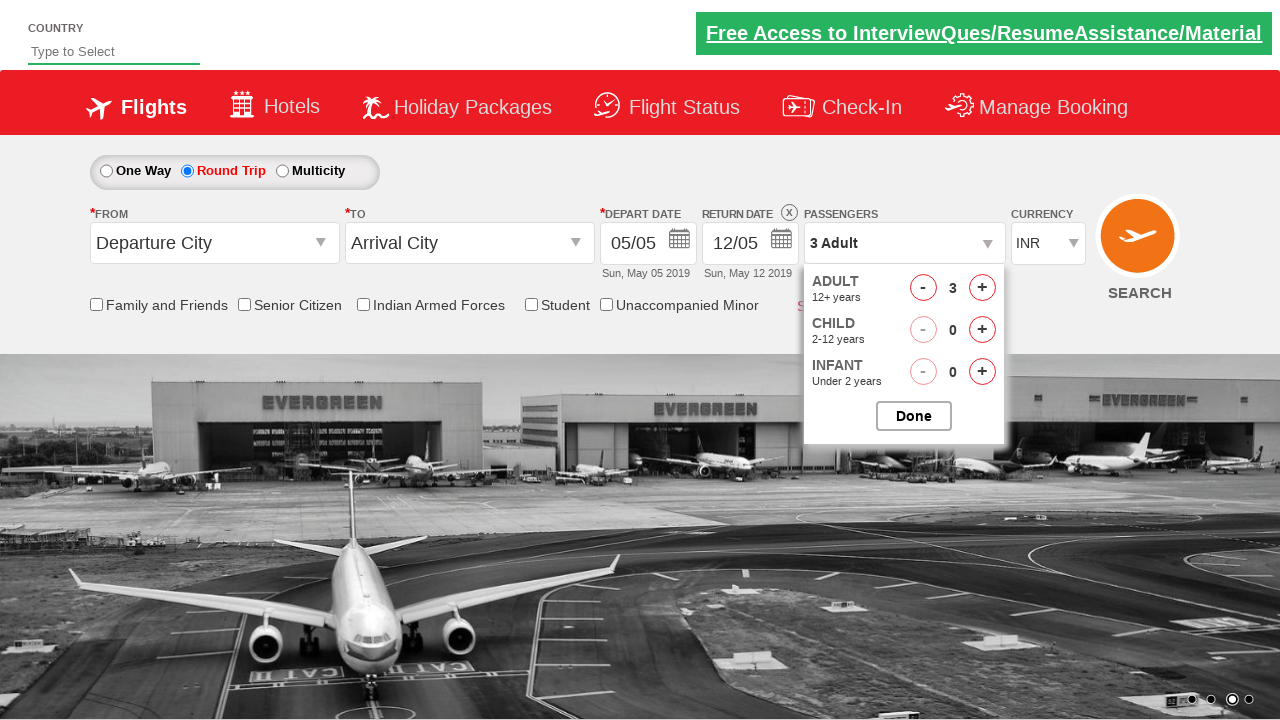

Clicked add adult button (click 3 of 4) at (982, 288) on #hrefIncAdt
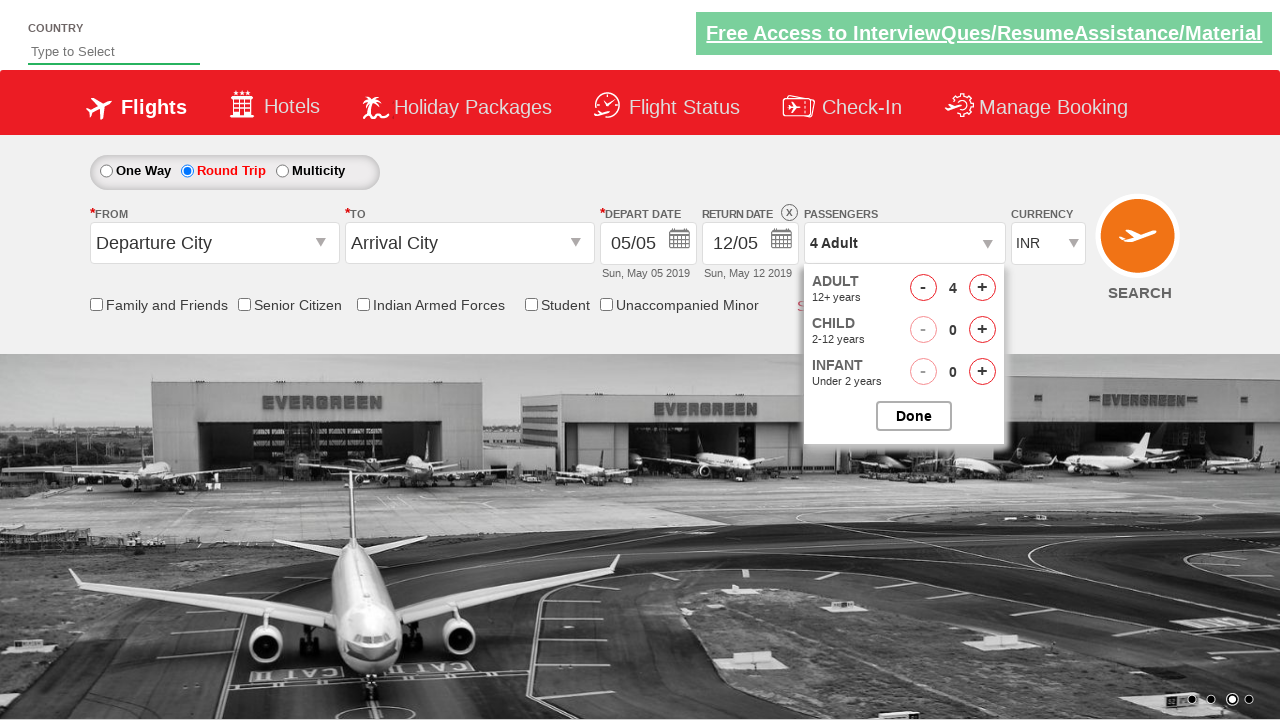

Clicked add adult button (click 4 of 4) at (982, 288) on #hrefIncAdt
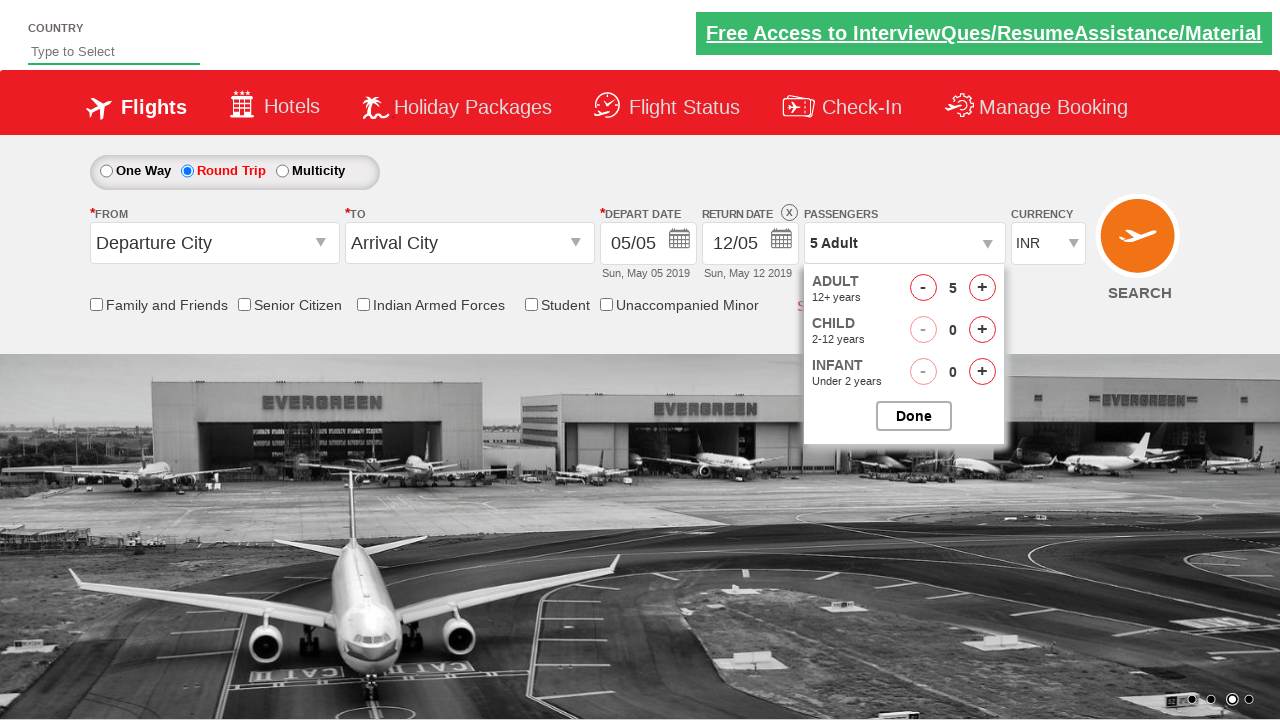

Waited 2 seconds between adult and child selection
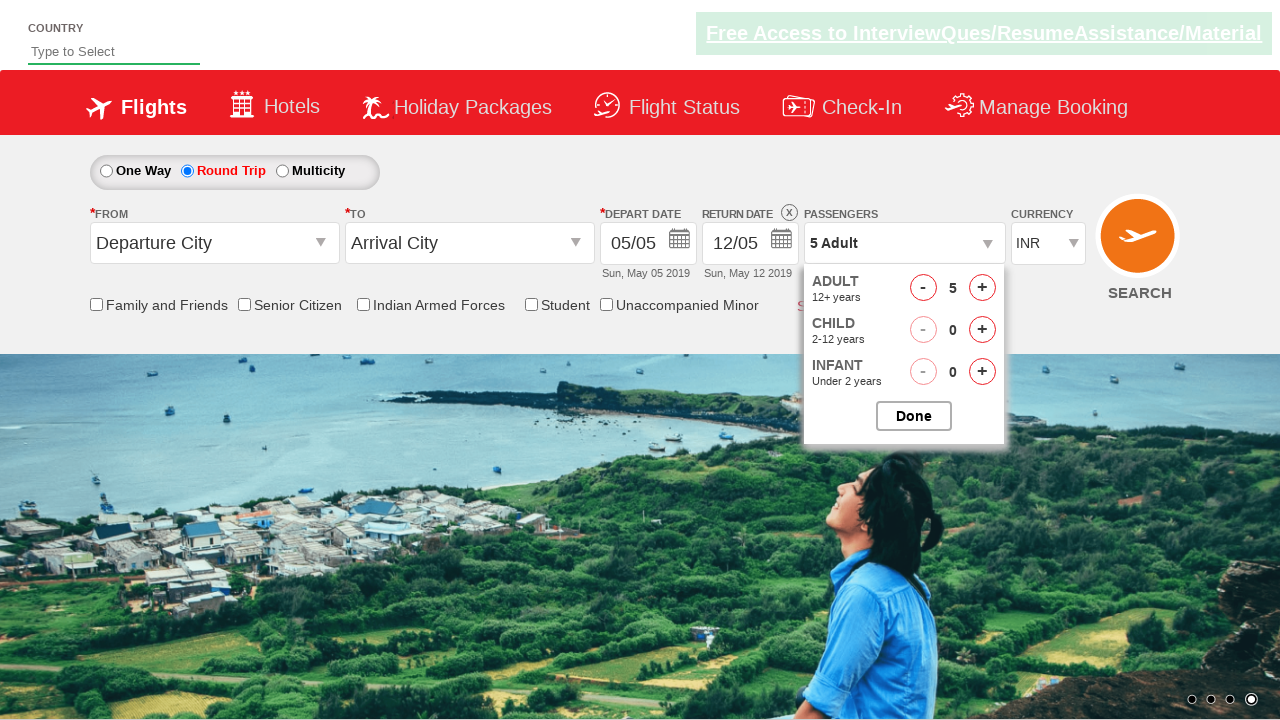

Clicked add child button (click 1 of 4) at (982, 330) on #hrefIncChd
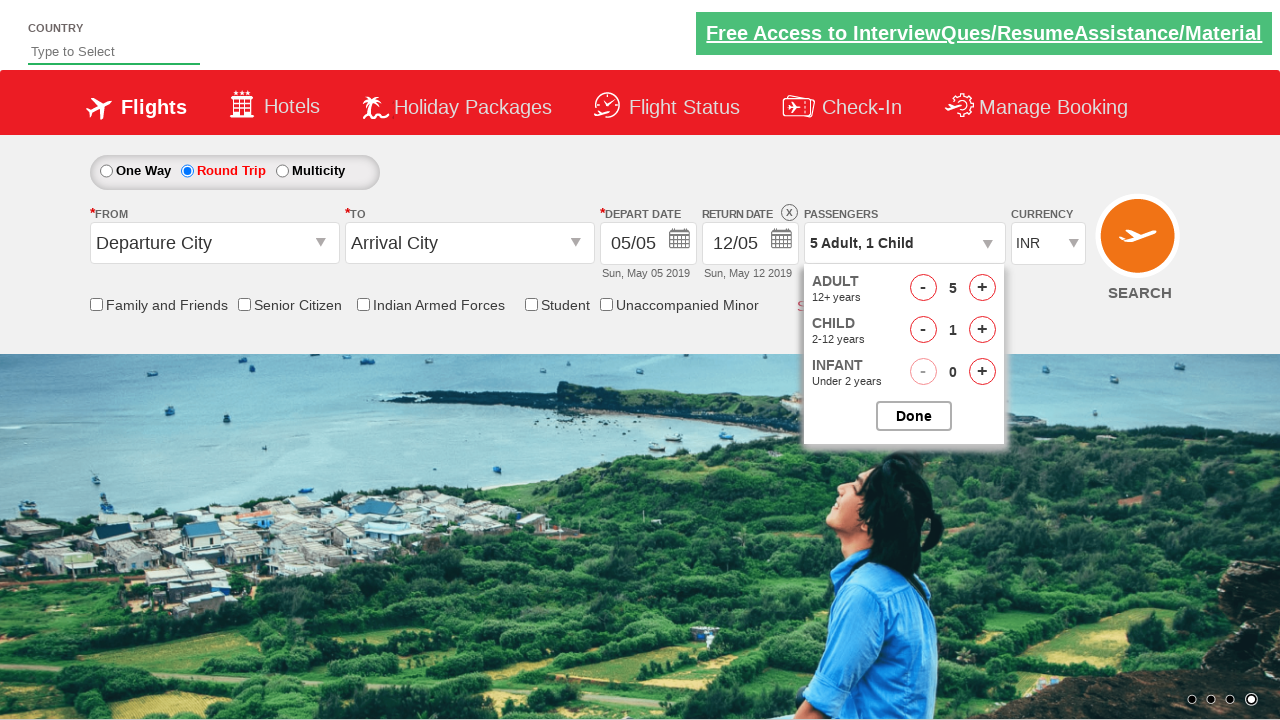

Clicked add child button (click 2 of 4) at (982, 330) on #hrefIncChd
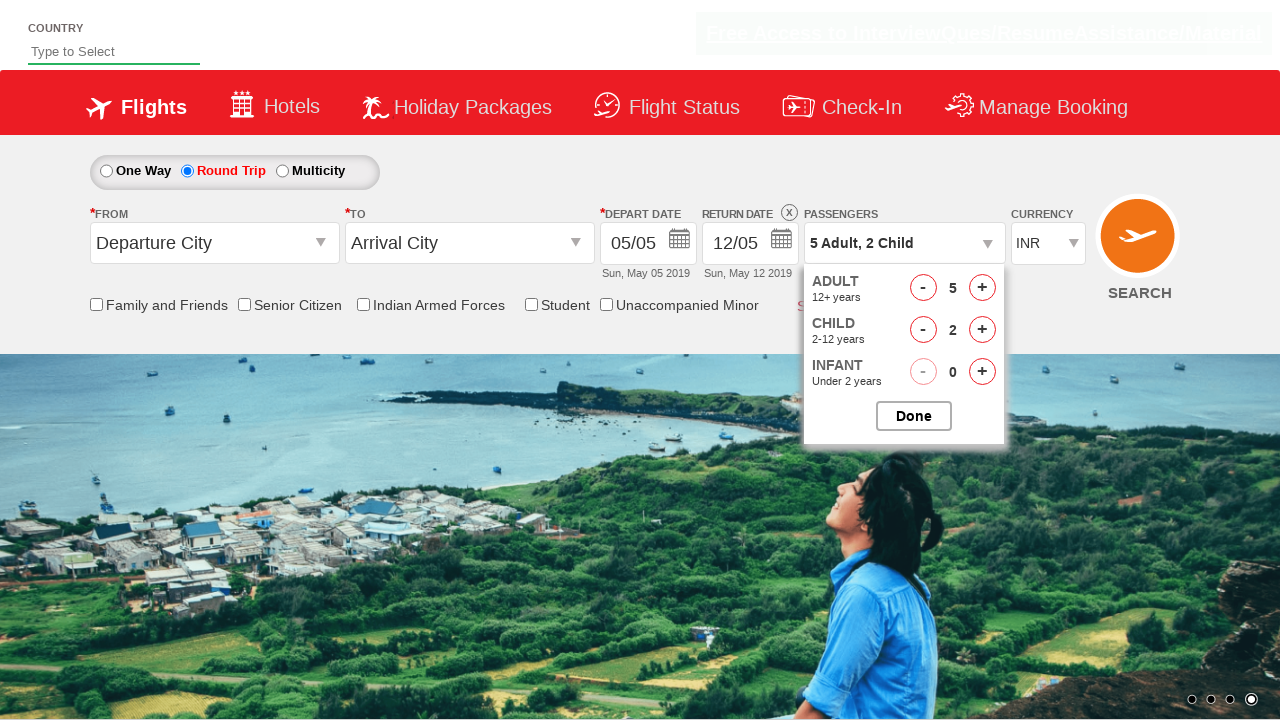

Clicked add child button (click 3 of 4) at (982, 330) on #hrefIncChd
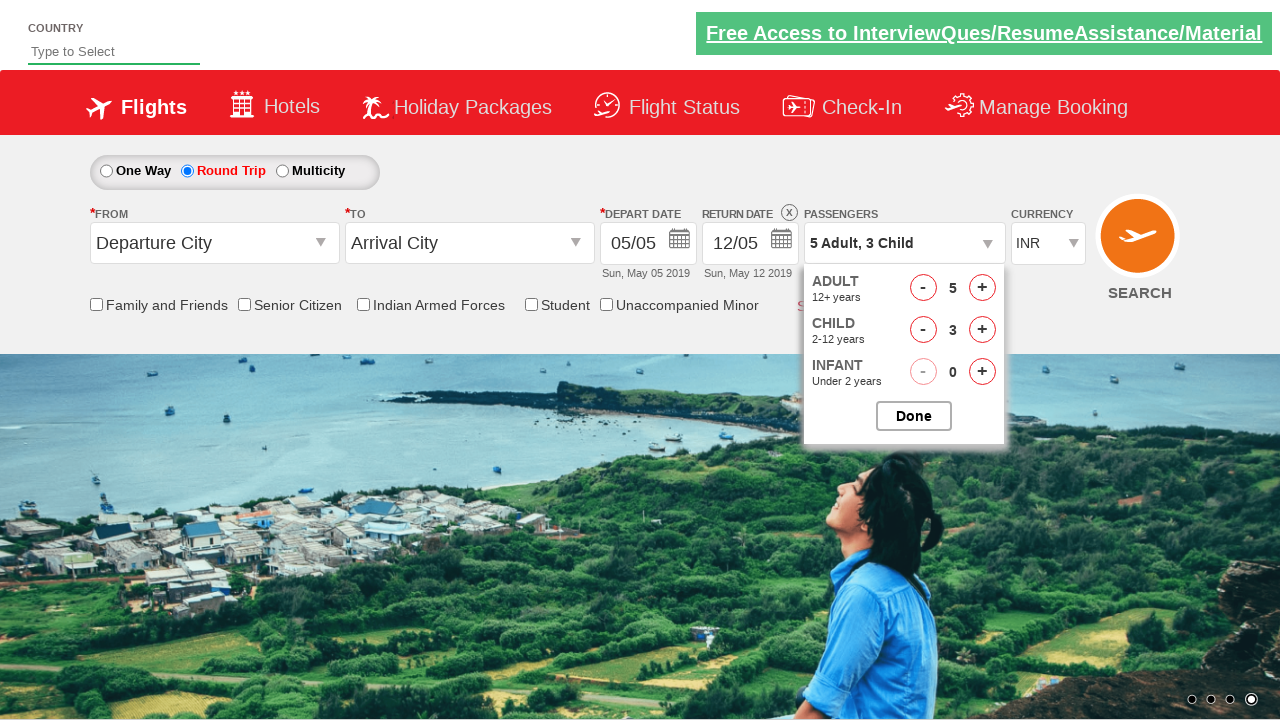

Clicked add child button (click 4 of 4) at (982, 330) on #hrefIncChd
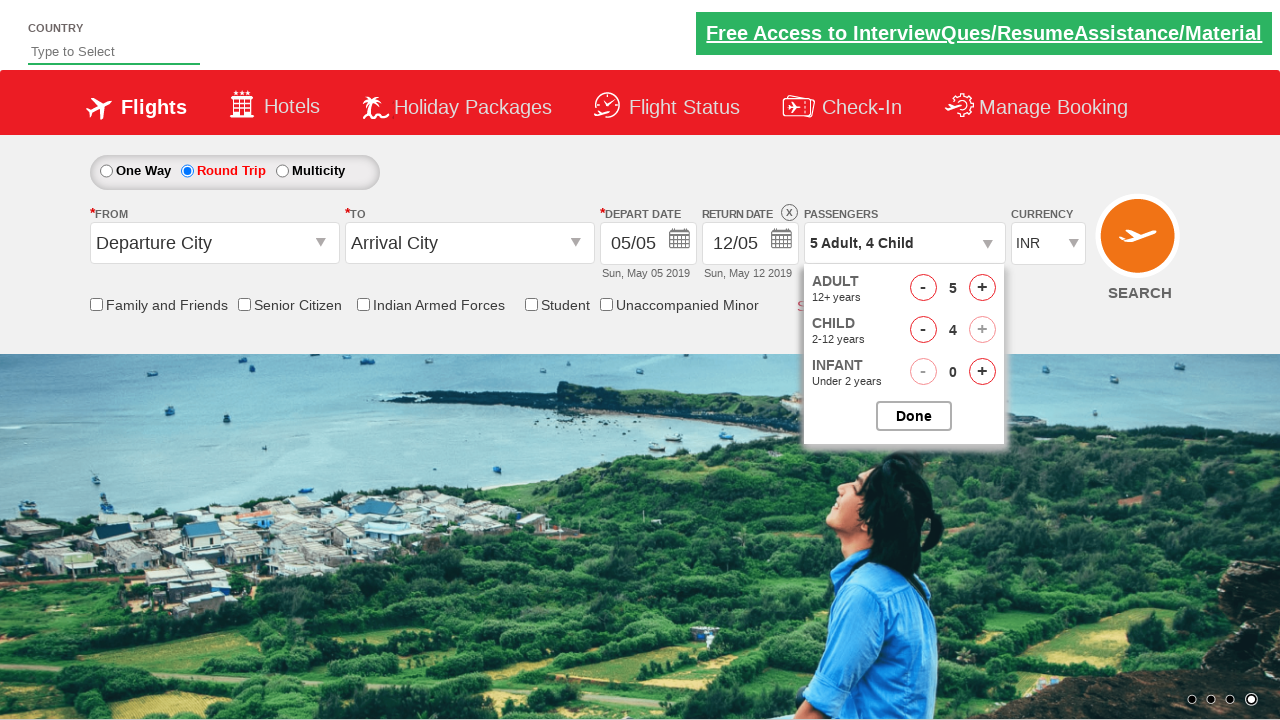

Clicked close button to collapse passenger selection dropdown at (914, 416) on #btnclosepaxoption
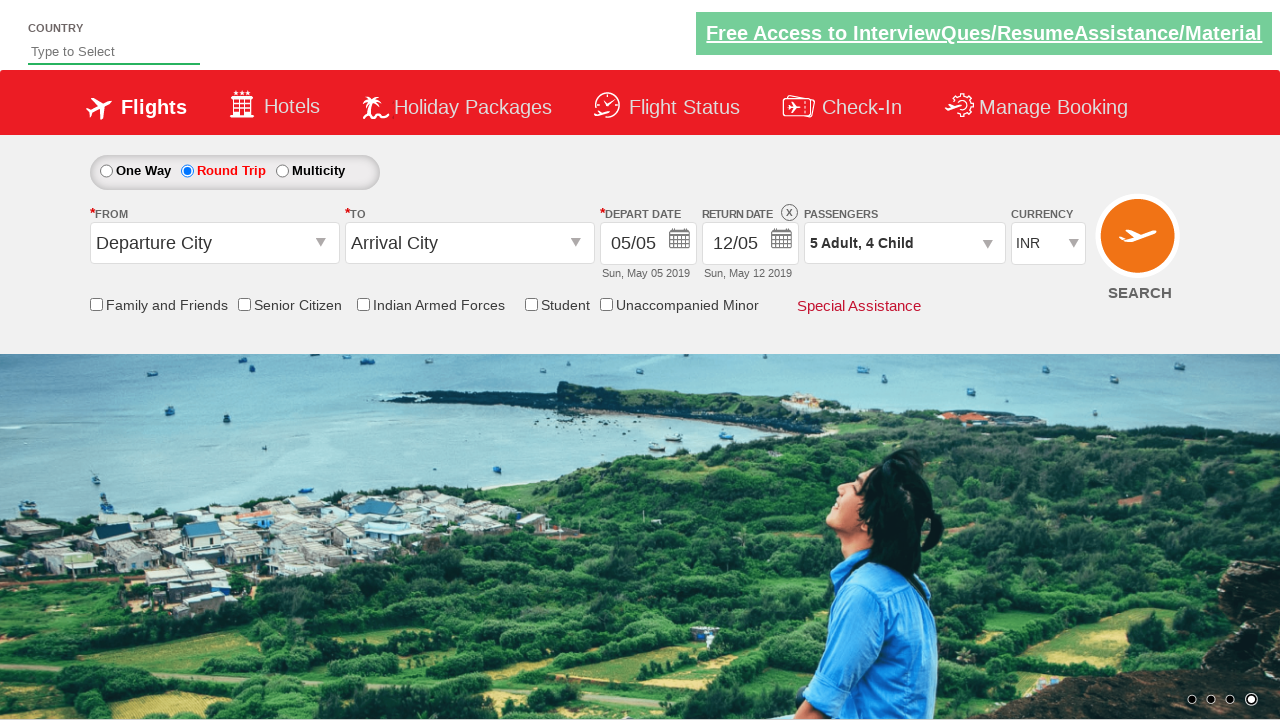

Retrieved final passenger count text after selection
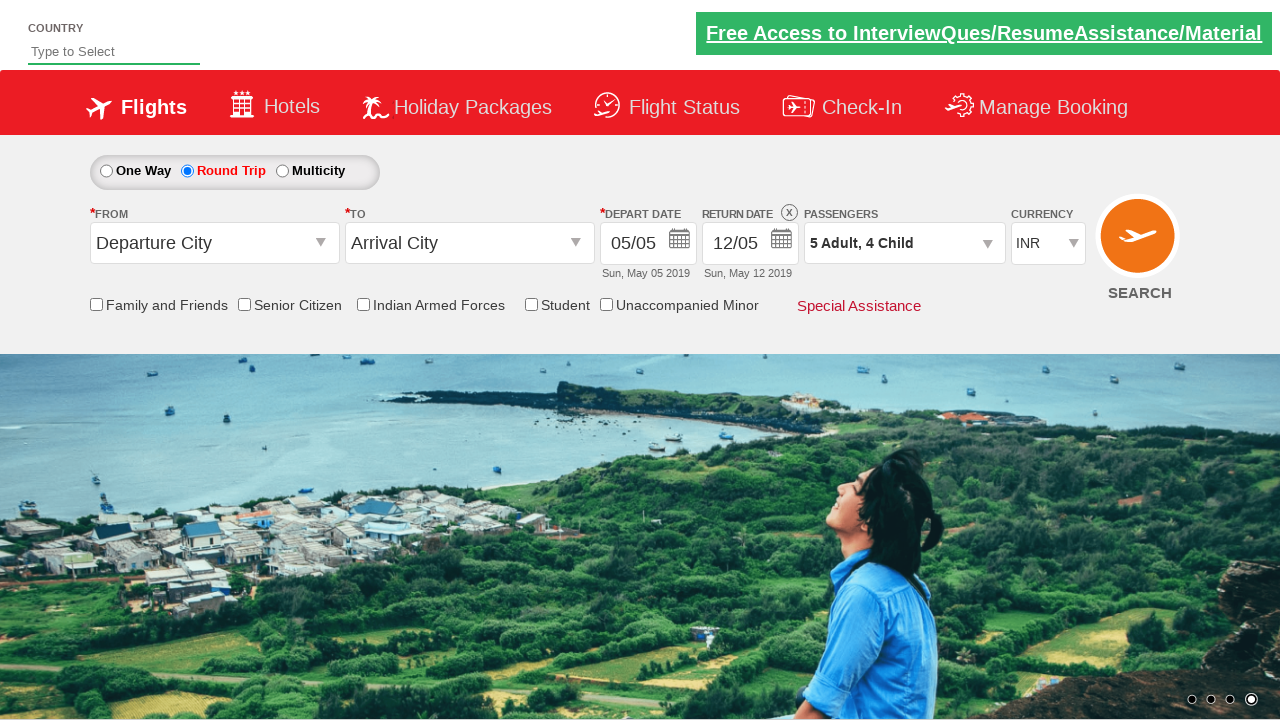

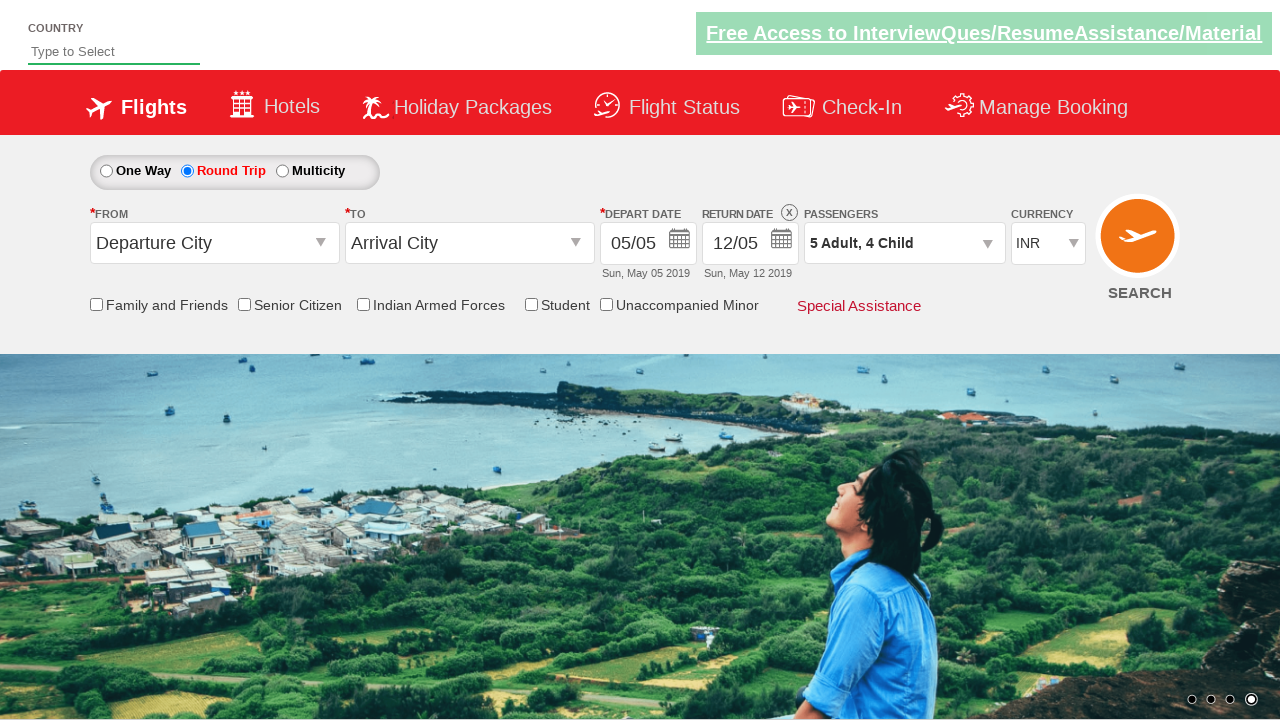